Tests FAQ section by clicking on each FAQ question and verifying that the correct answer text is displayed for 8 different questions

Starting URL: https://qa-scooter.praktikum-services.ru/

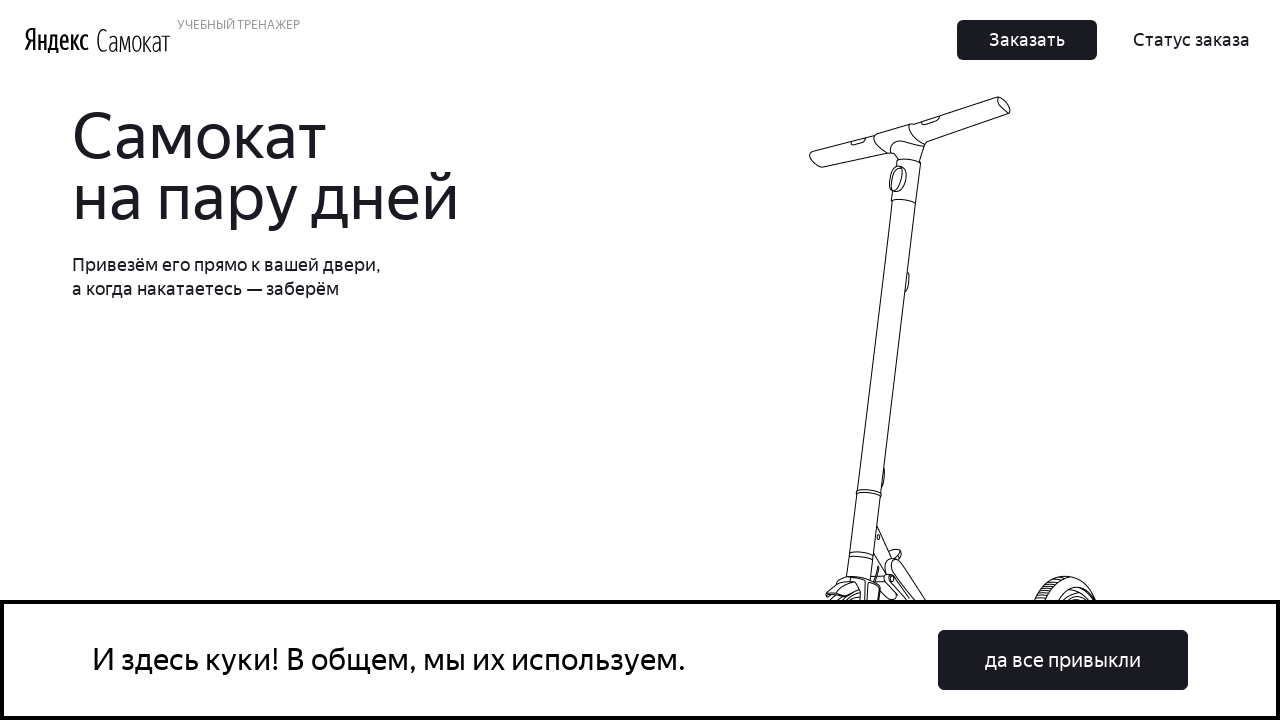

FAQ section loaded and accordion items are visible
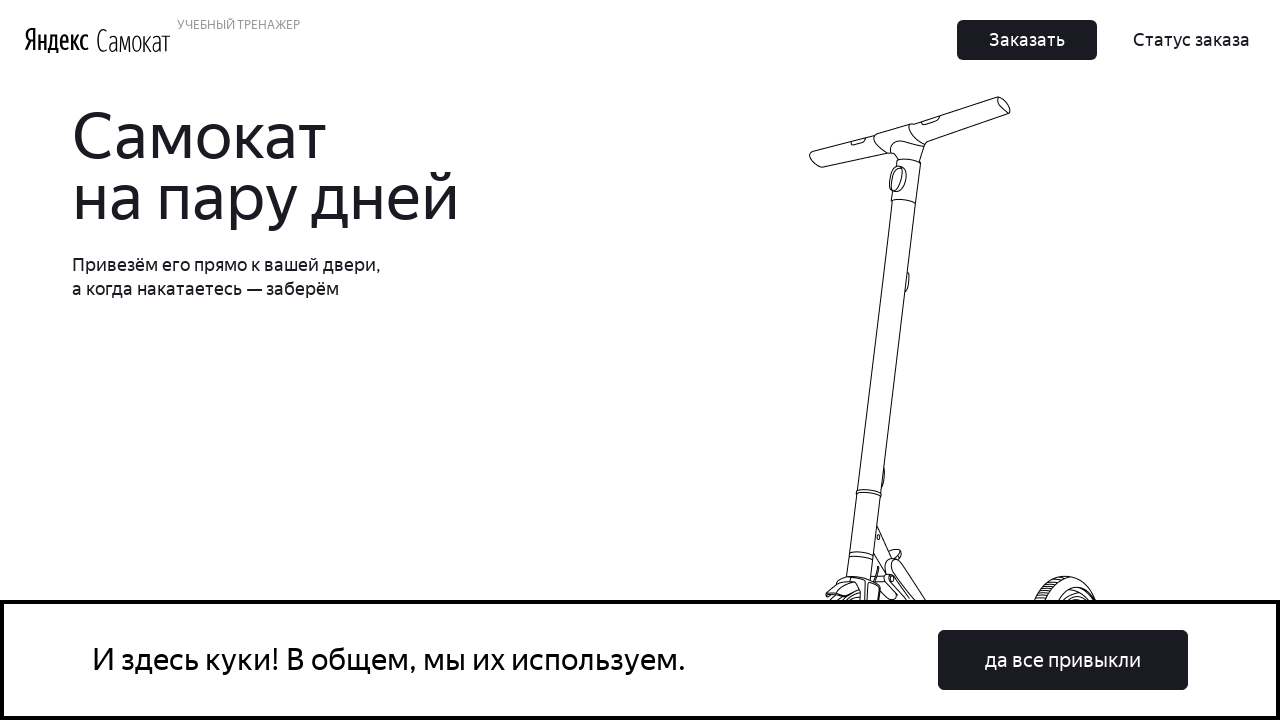

Retrieved all 8 FAQ items from the page
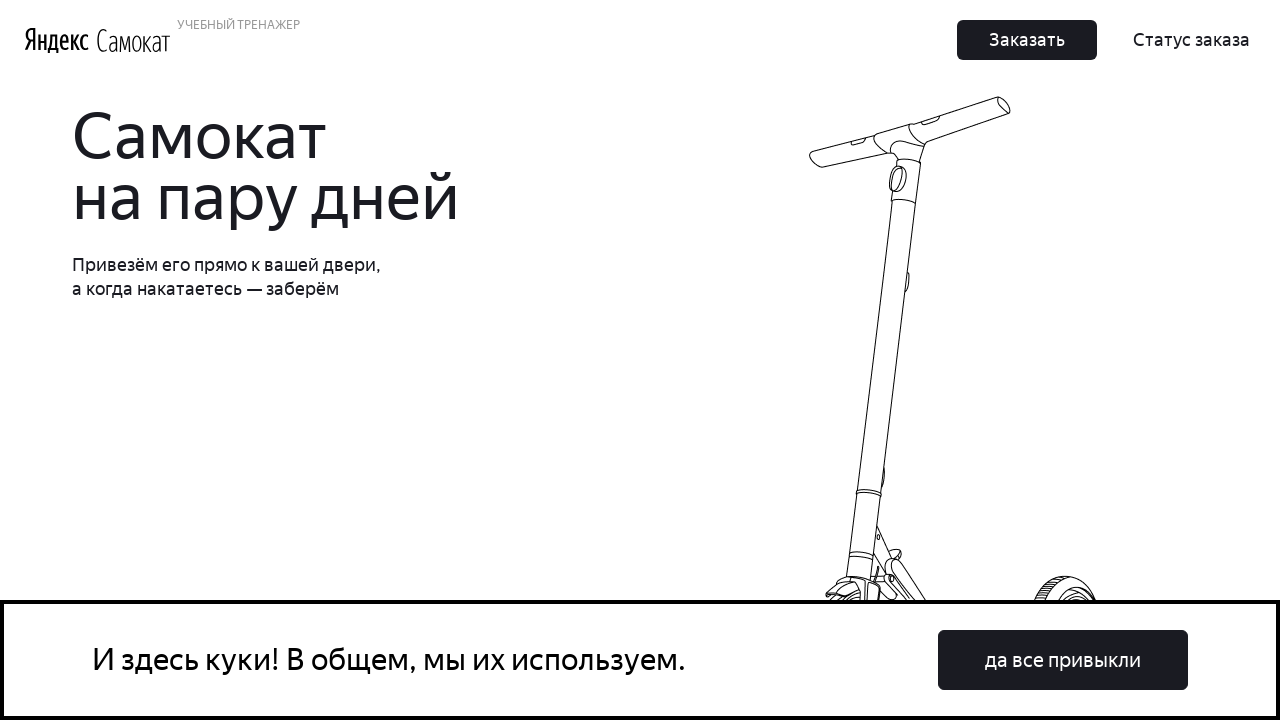

Clicked on FAQ question 1: 'Сколько это стоит? И как оплатить?' at (967, 361) on .accordion__item >> nth=0 >> .accordion__button
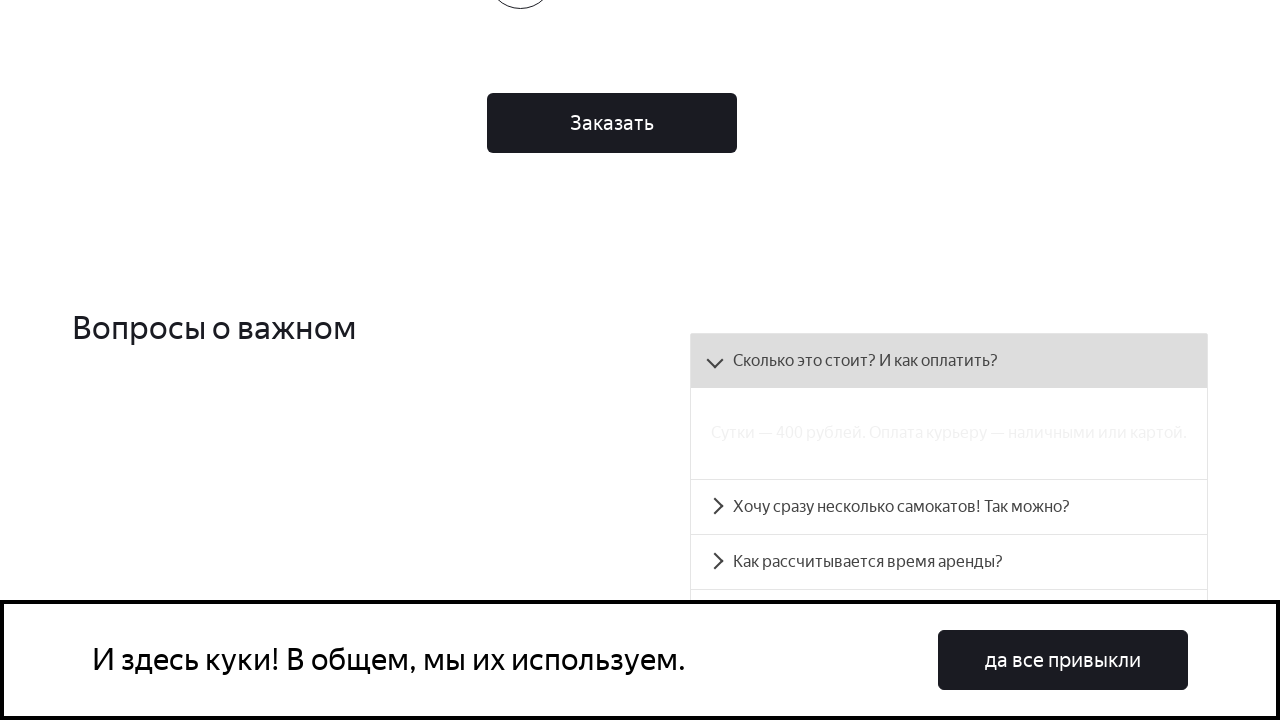

Waited for answer to display for question 1
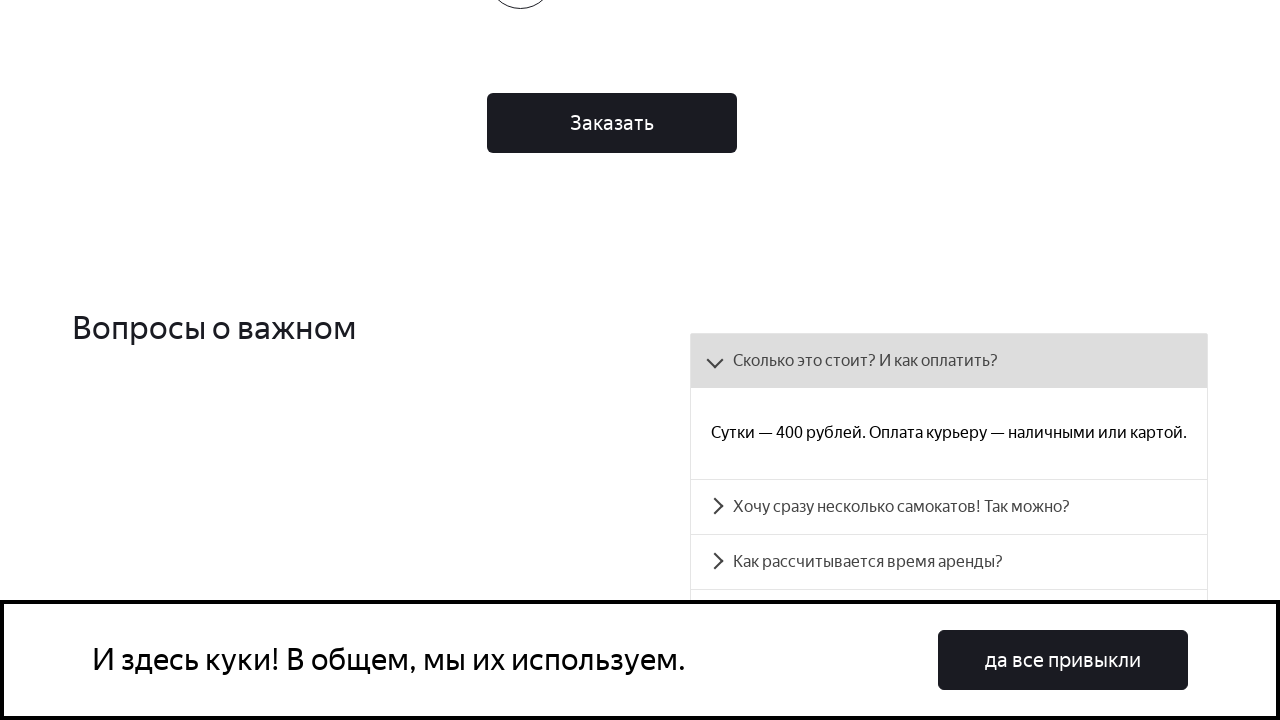

Clicked on FAQ question 2: 'Хочу сразу несколько самокатов! Так можно?' at (949, 507) on .accordion__item >> nth=1 >> .accordion__button
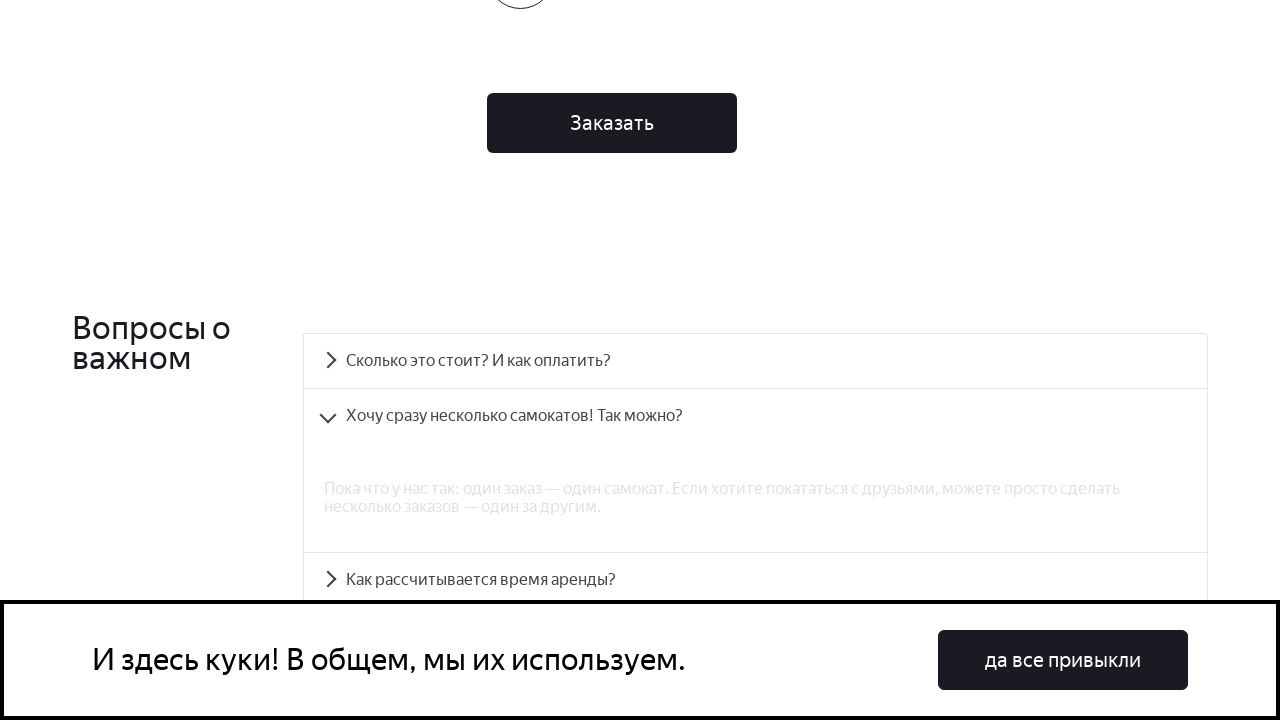

Waited for answer to display for question 2
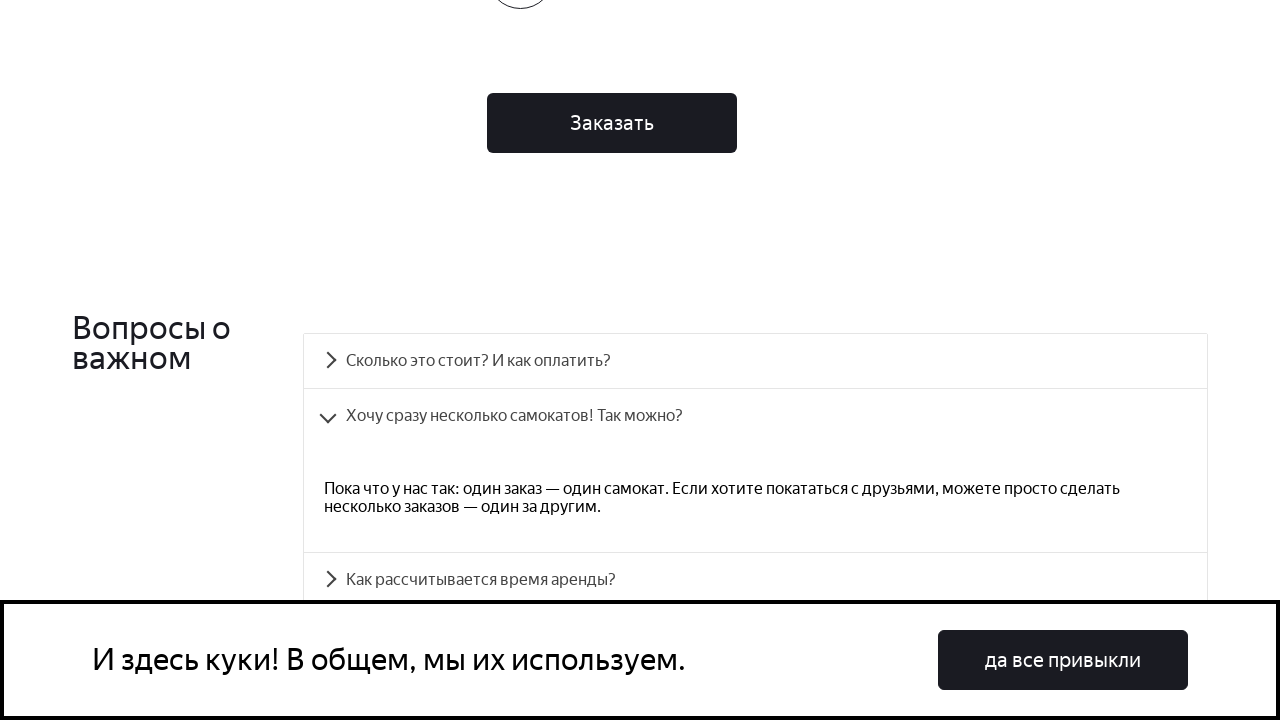

Clicked on FAQ question 3: 'Как рассчитывается время аренды?' at (755, 580) on .accordion__item >> nth=2 >> .accordion__button
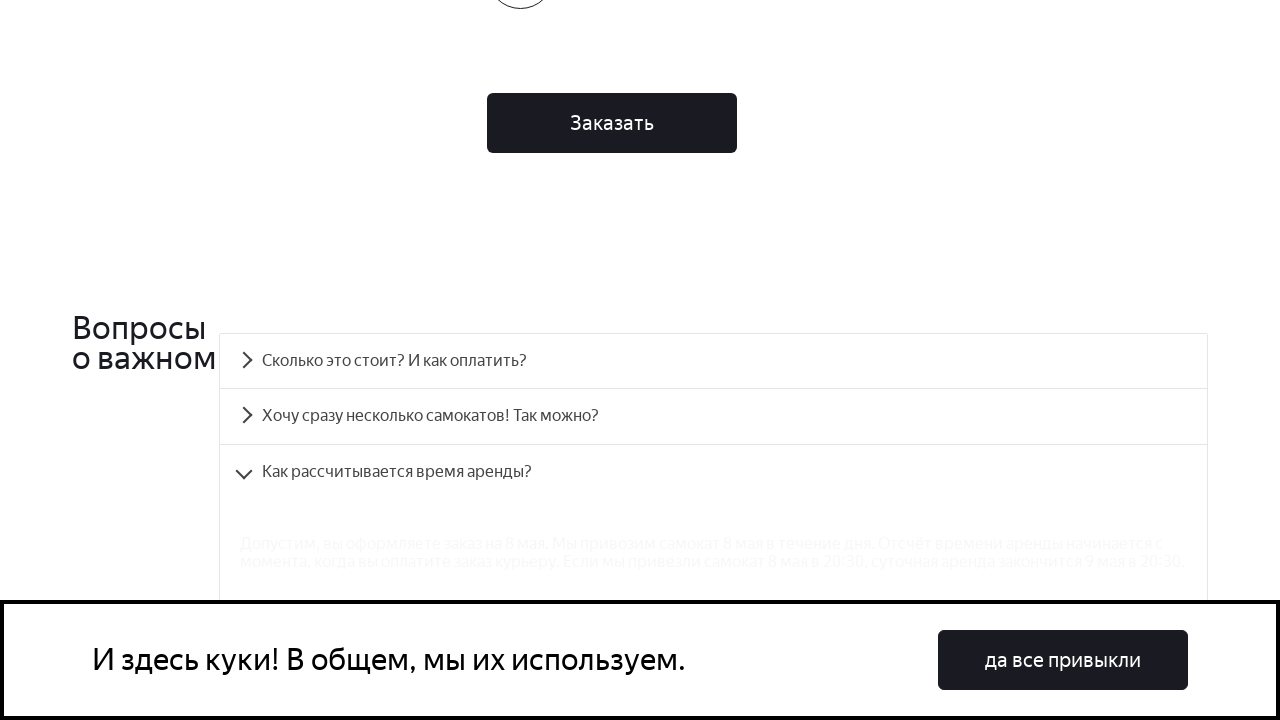

Waited for answer to display for question 3
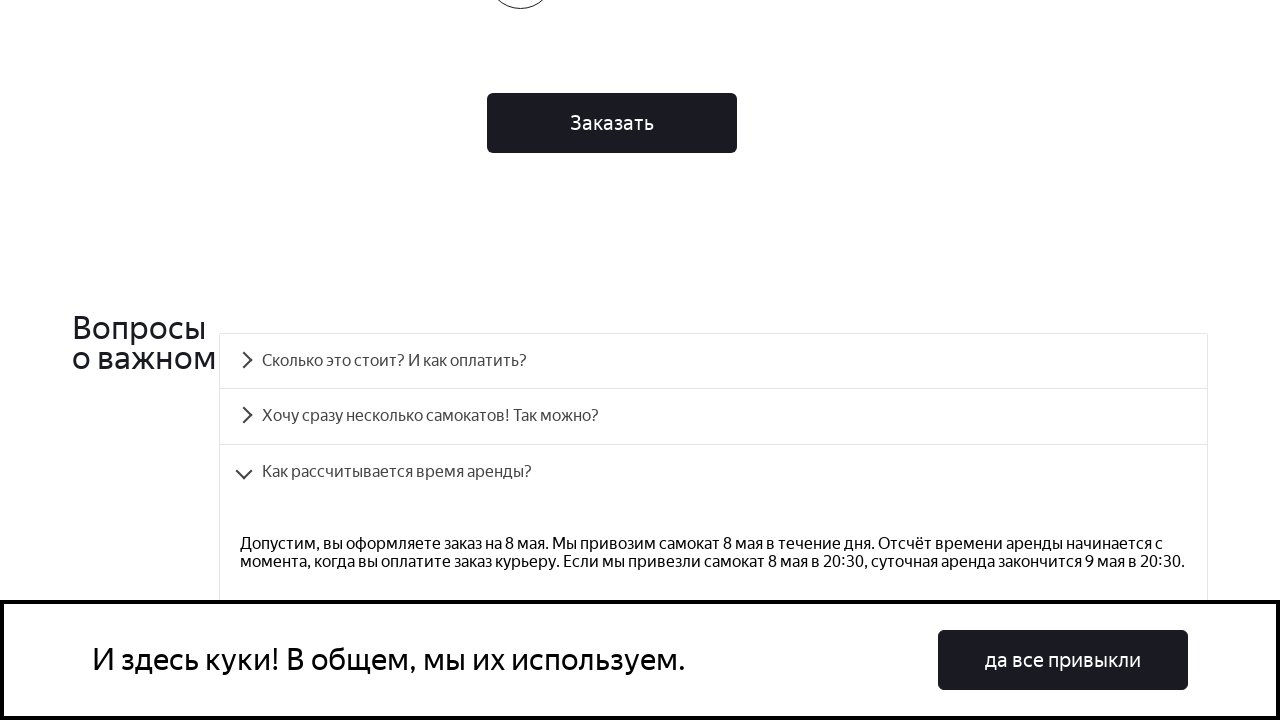

Clicked on FAQ question 4: 'Можно ли заказать самокат прямо на сегодня?' at (714, 361) on .accordion__item >> nth=3 >> .accordion__button
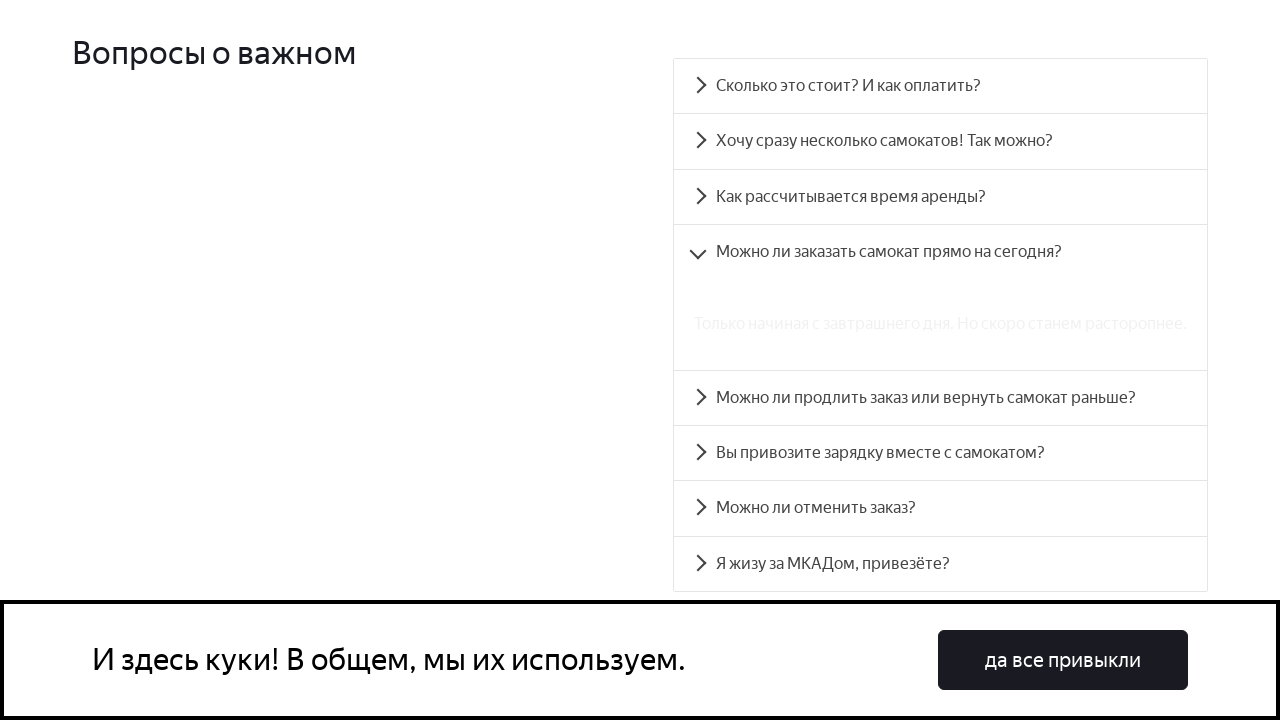

Waited for answer to display for question 4
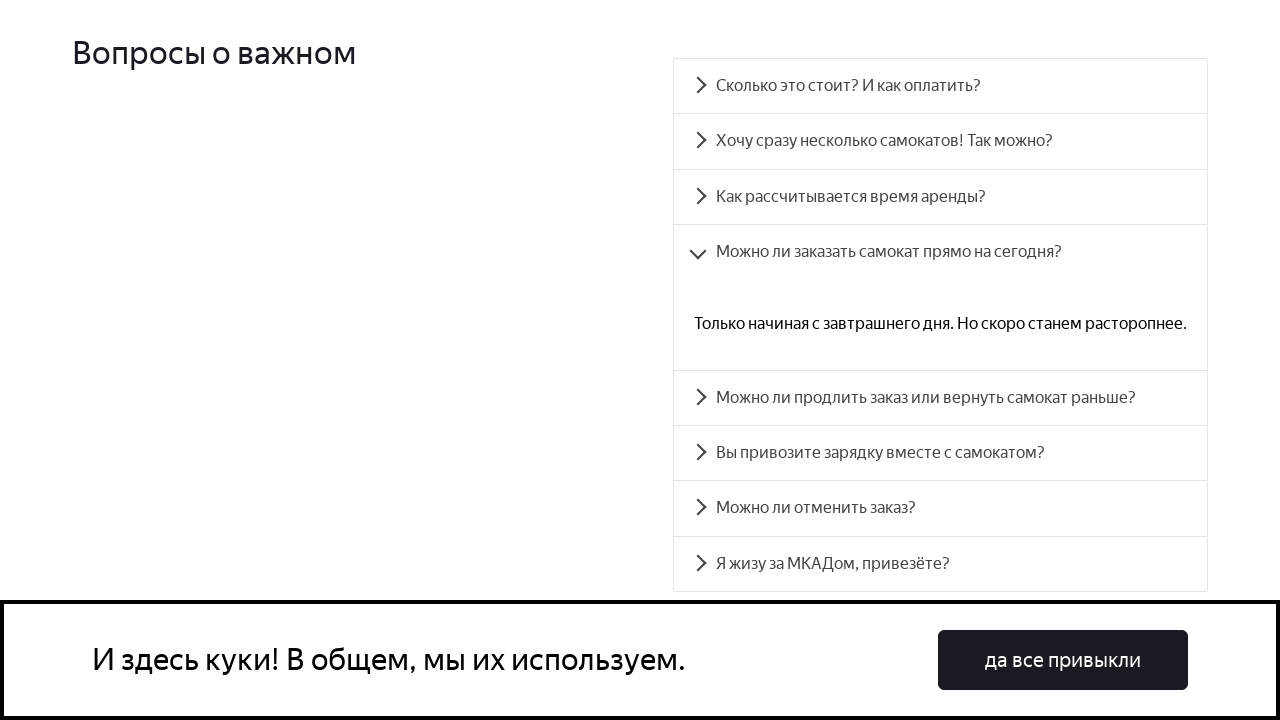

Clicked on FAQ question 5: 'Можно ли продлить заказ или вернуть самокат раньше?' at (940, 398) on .accordion__item >> nth=4 >> .accordion__button
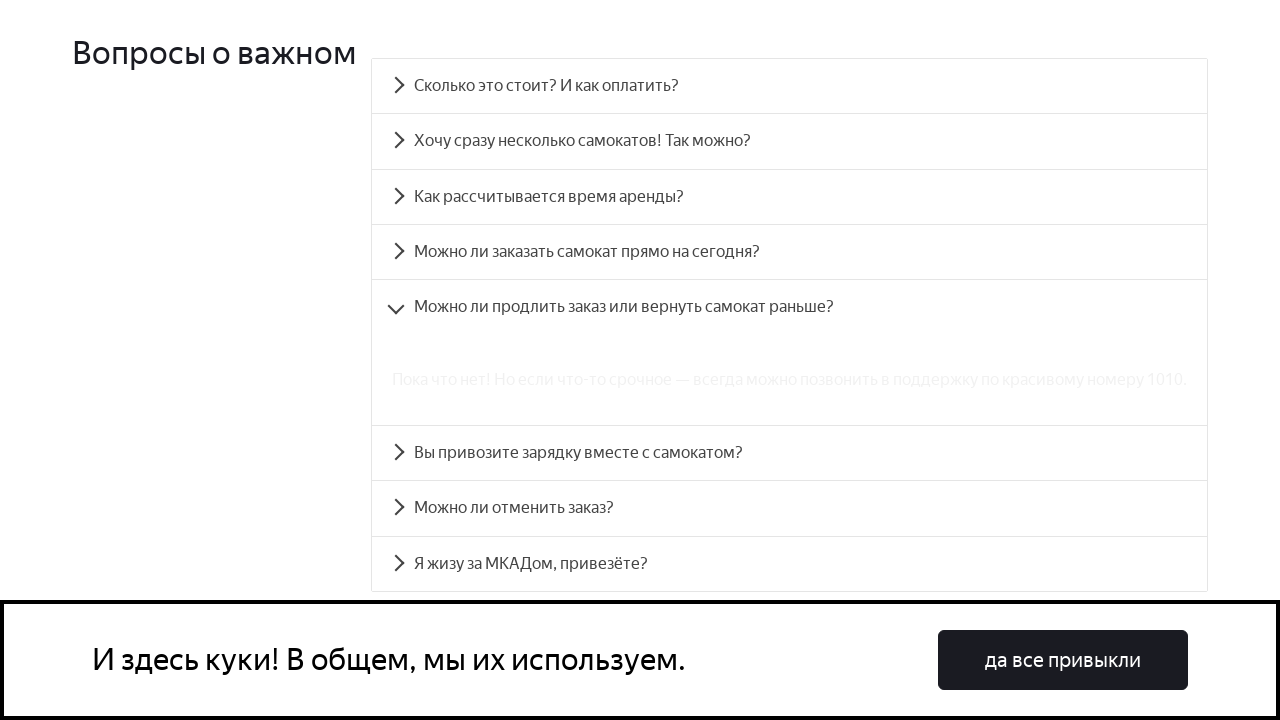

Waited for answer to display for question 5
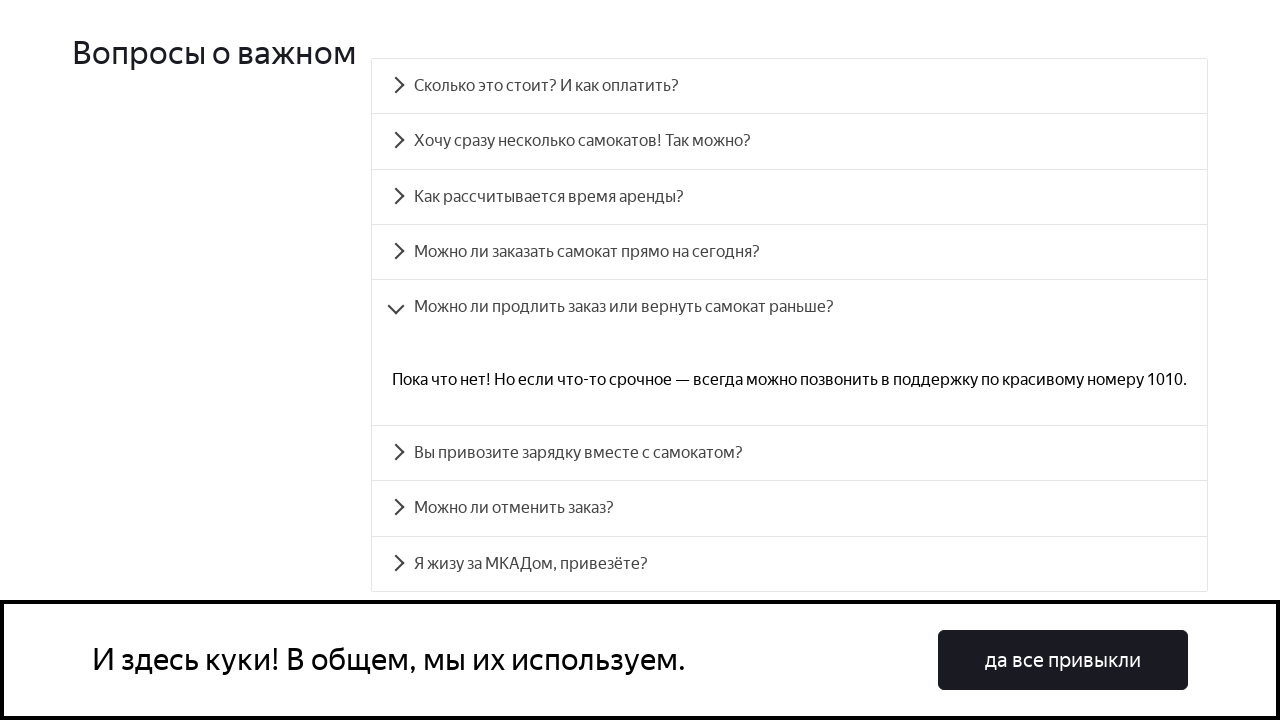

Clicked on FAQ question 6: 'Вы привозите зарядку вместе с самокатом?' at (790, 453) on .accordion__item >> nth=5 >> .accordion__button
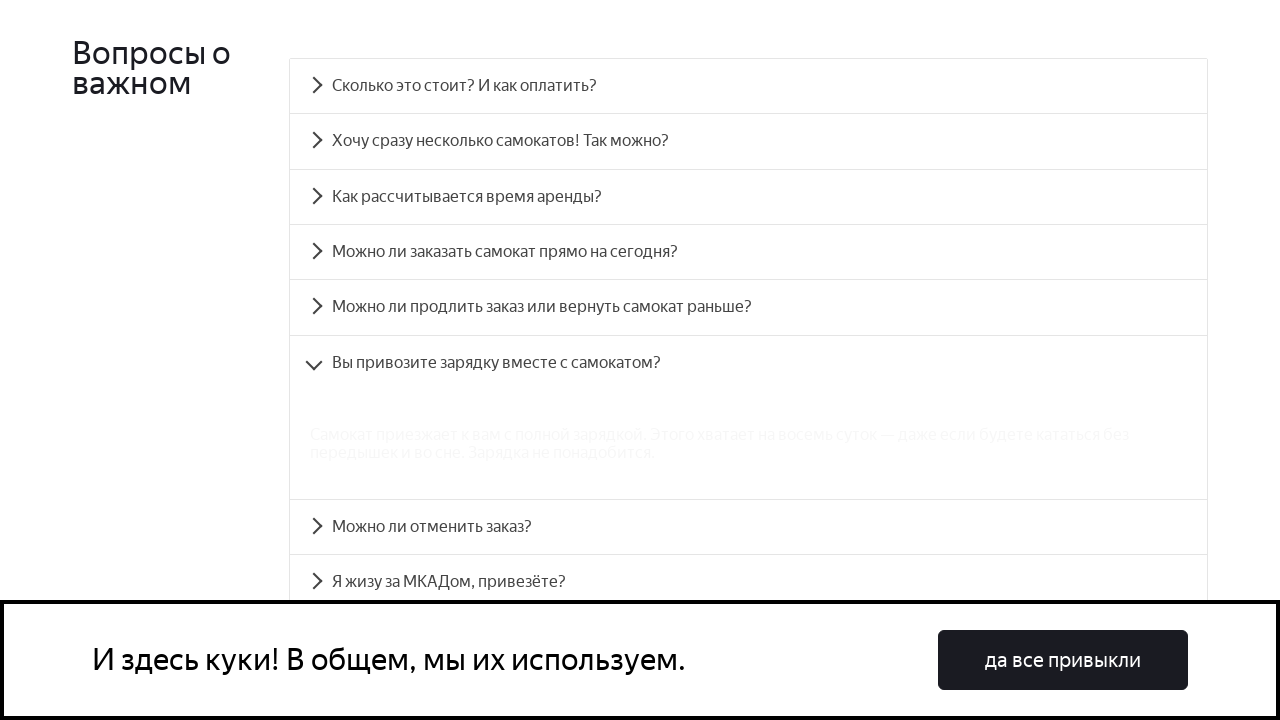

Waited for answer to display for question 6
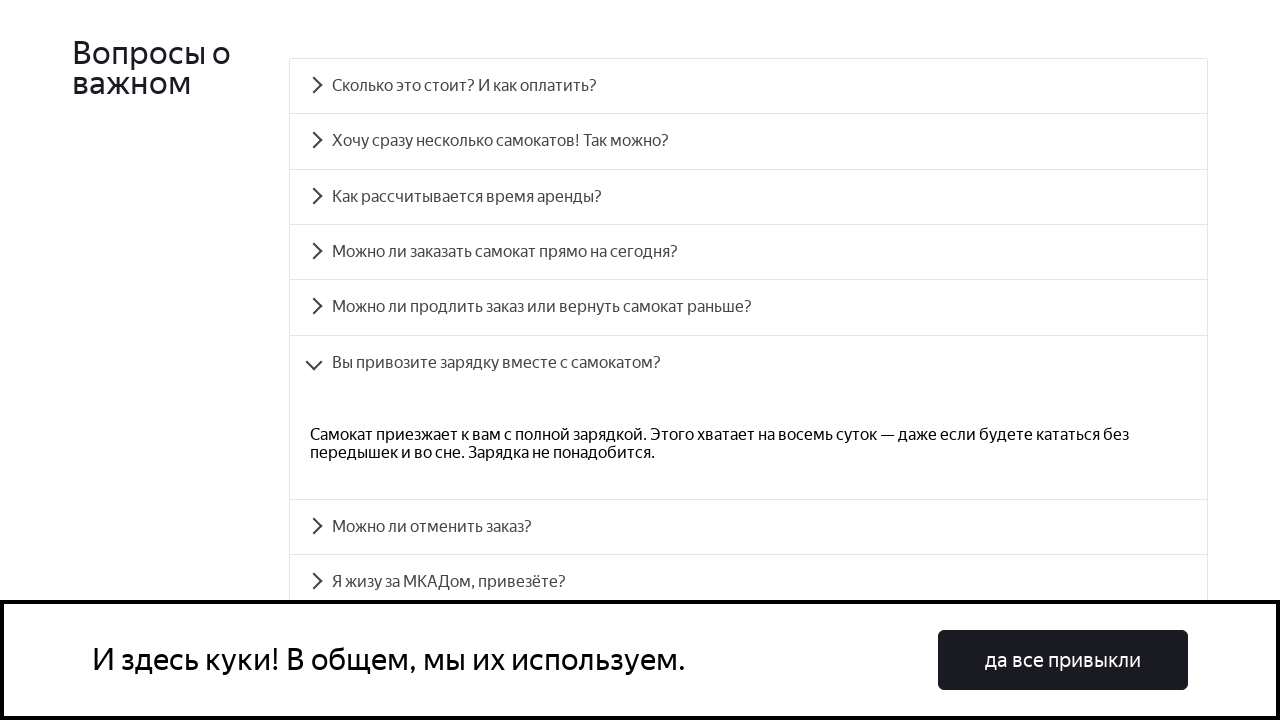

Clicked on FAQ question 7: 'Можно ли отменить заказ?' at (748, 527) on .accordion__item >> nth=6 >> .accordion__button
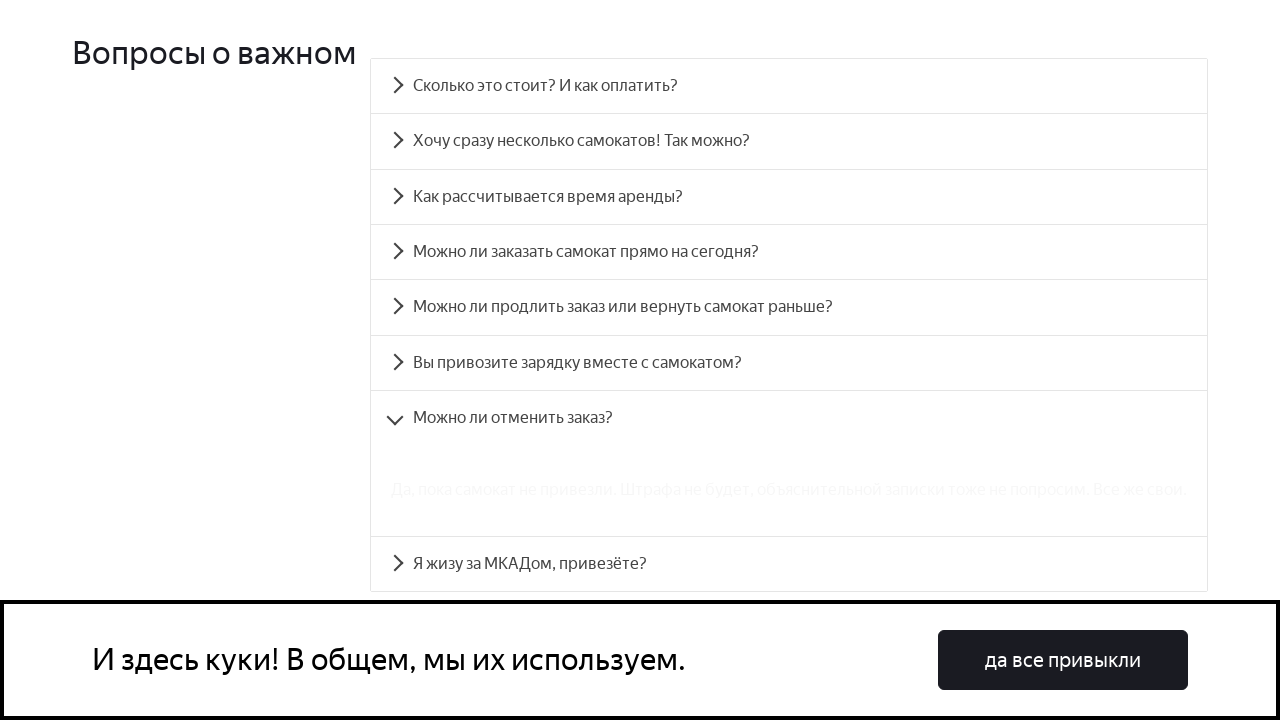

Waited for answer to display for question 7
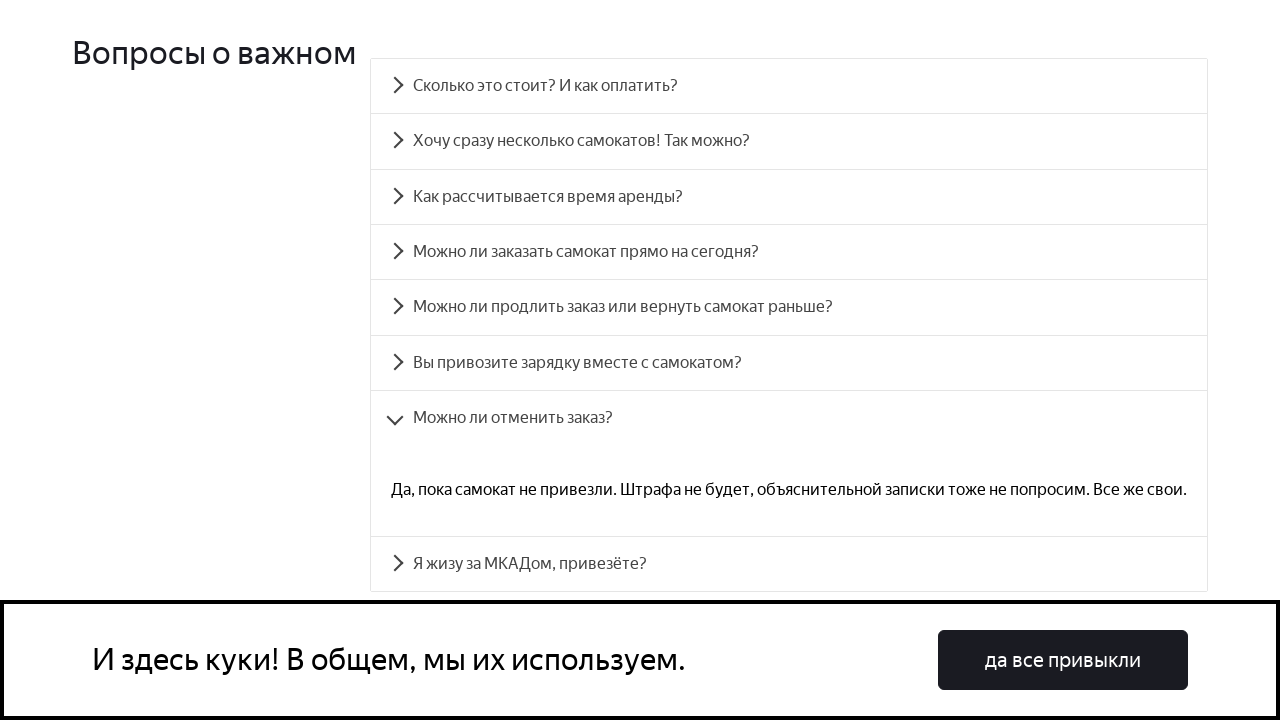

Clicked on FAQ question 8: 'Я жизу за МКАДом, привезёте?' at (789, 564) on .accordion__item >> nth=7 >> .accordion__button
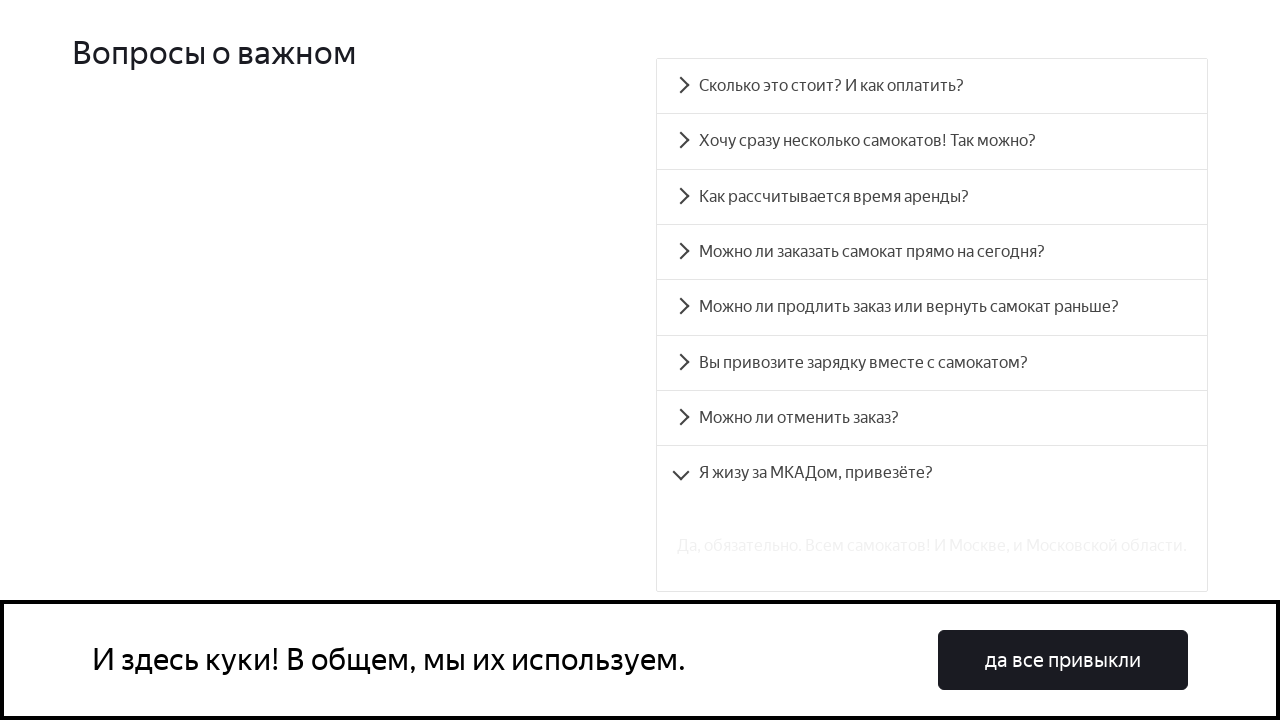

Waited for answer to display for question 8
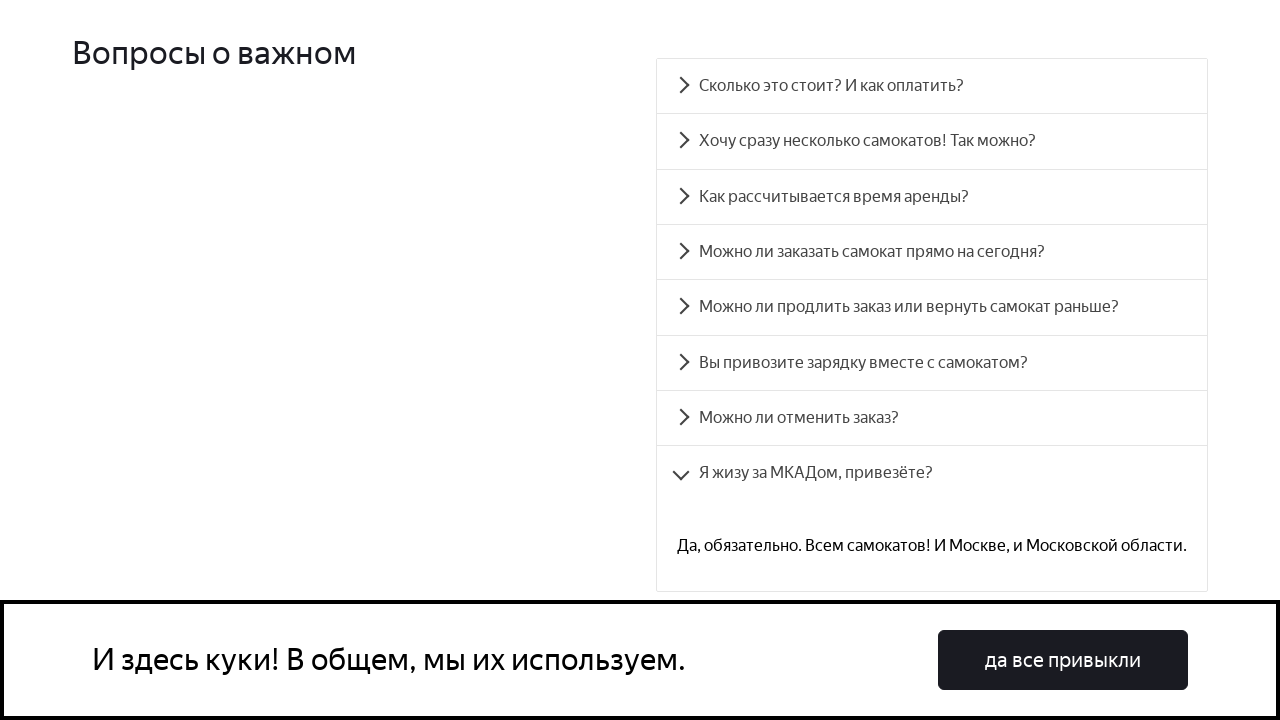

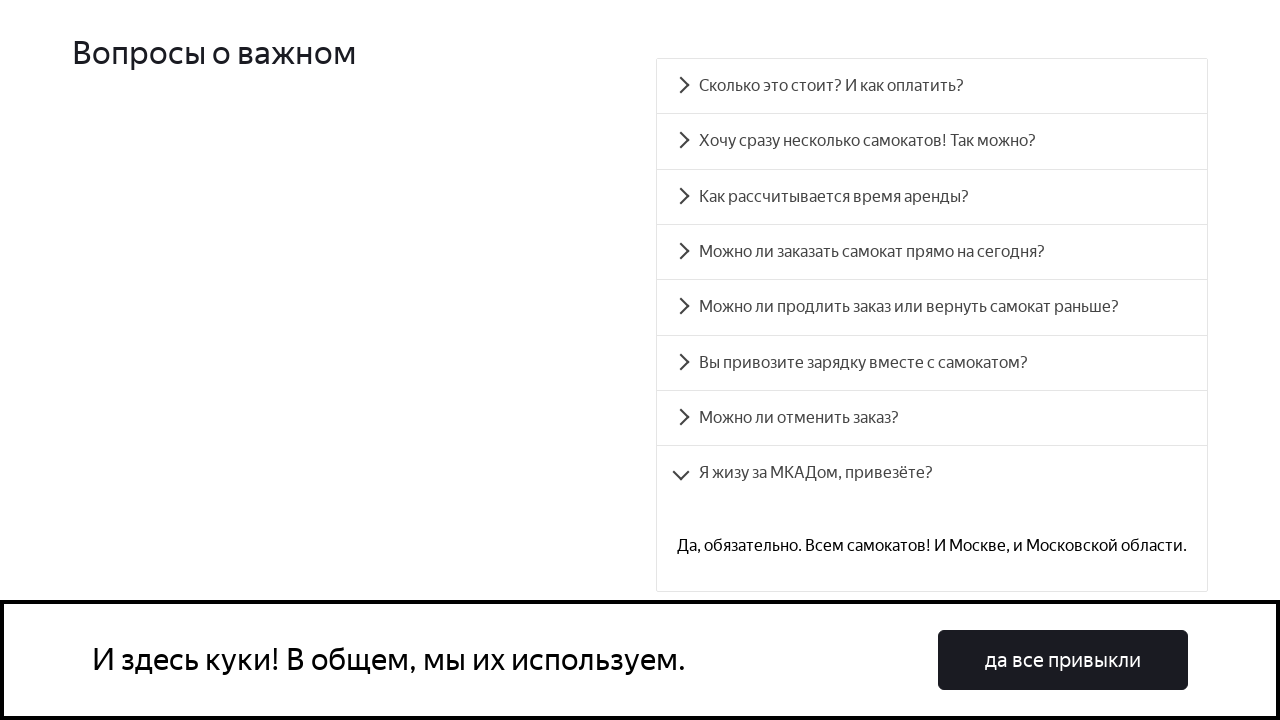